Tests the QAOnCloud website by navigating through various menu tabs (Services, Solutions, Industries, Insights), verifying dropdown menu items are present, and then filling out and submitting the contact form.

Starting URL: https://www.qaoncloud.com/

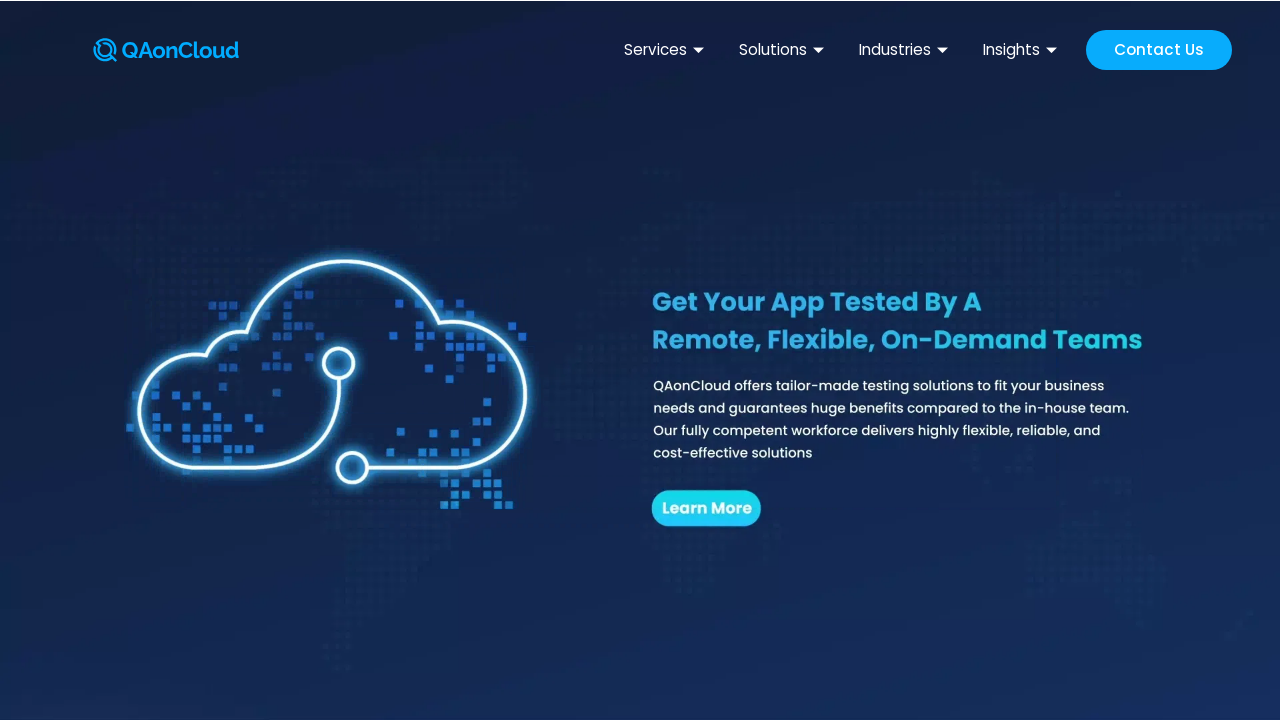

Waited 10 seconds for page to load
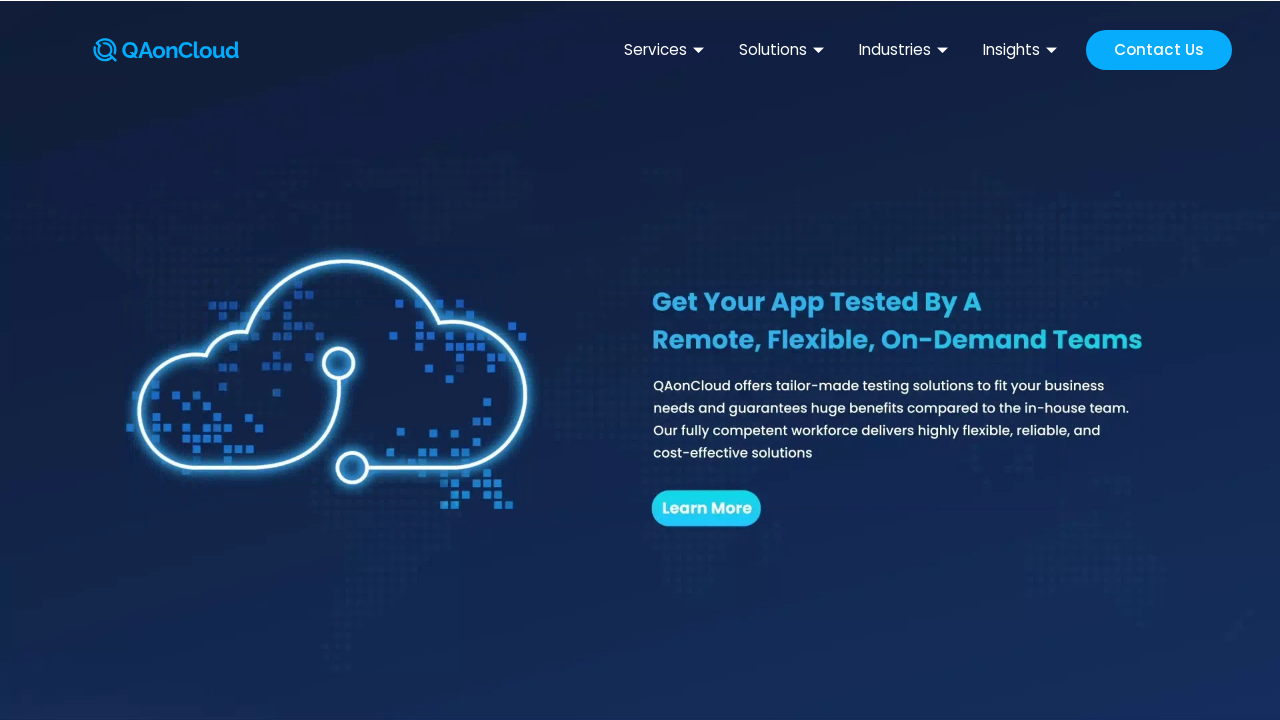

Clicked on Services tab at (666, 50) on #menu-item-319
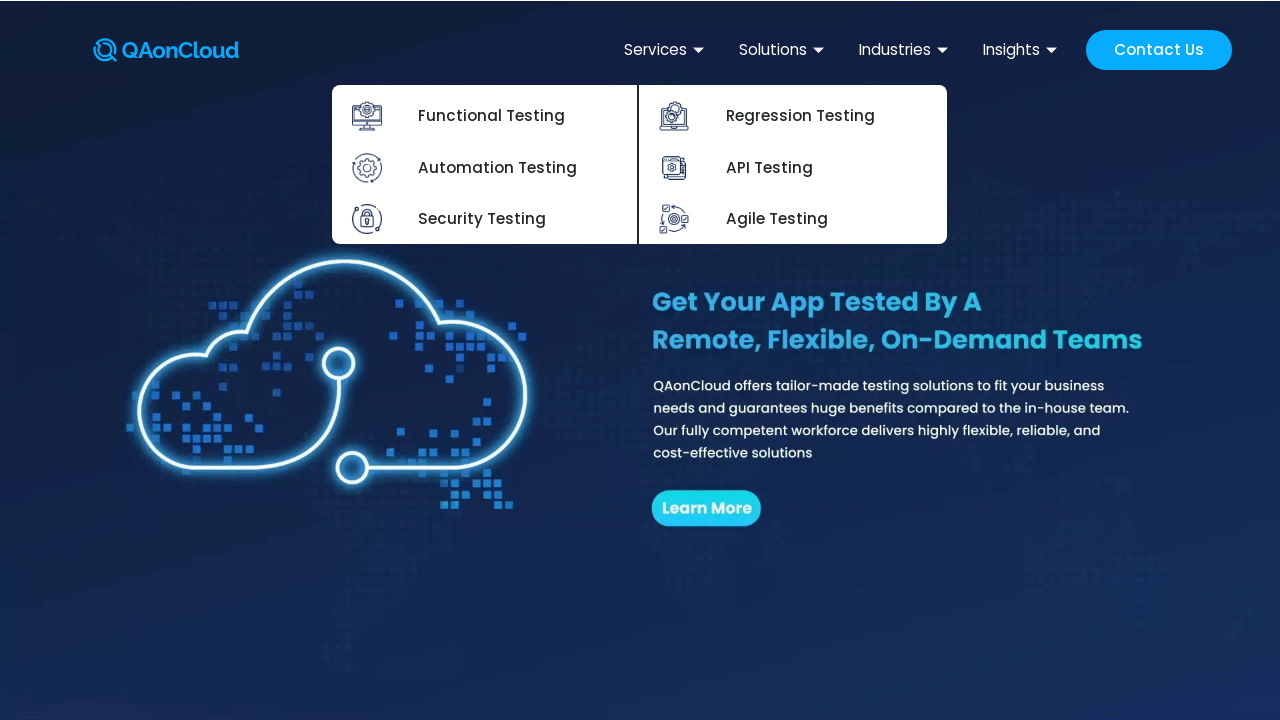

Verified Functional Testing dropdown item is present
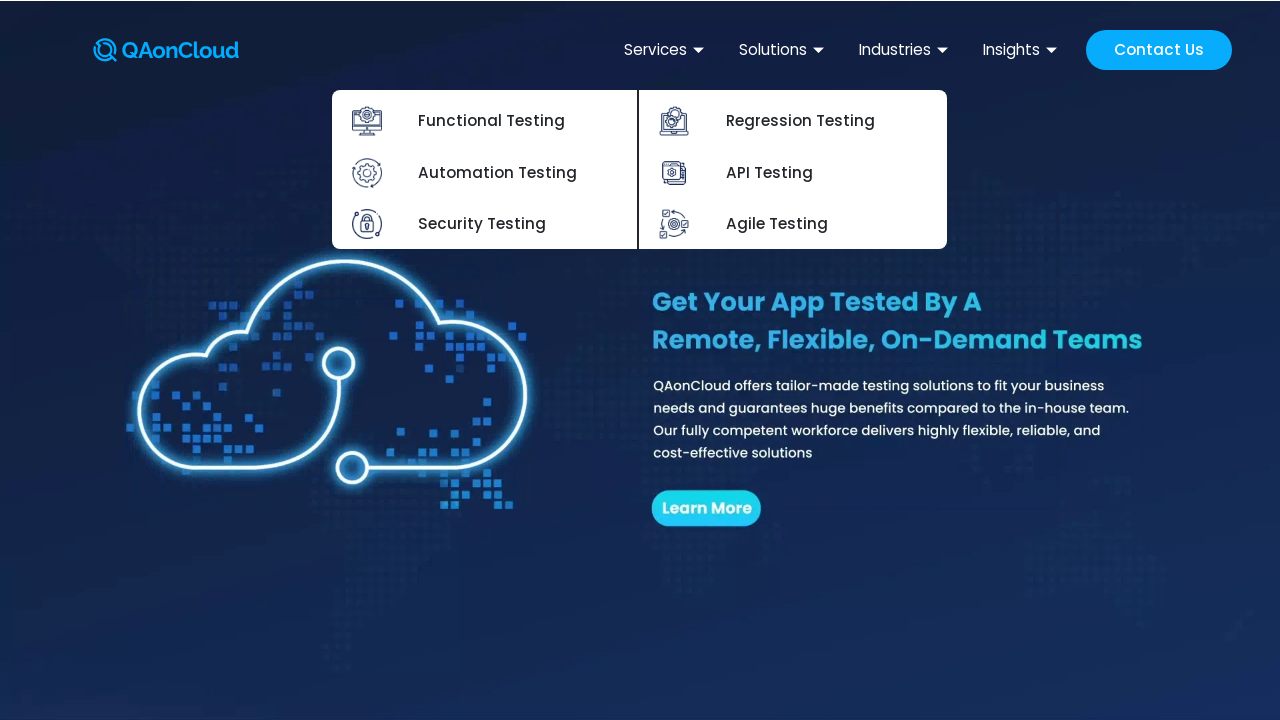

Verified Automation Testing dropdown item is present
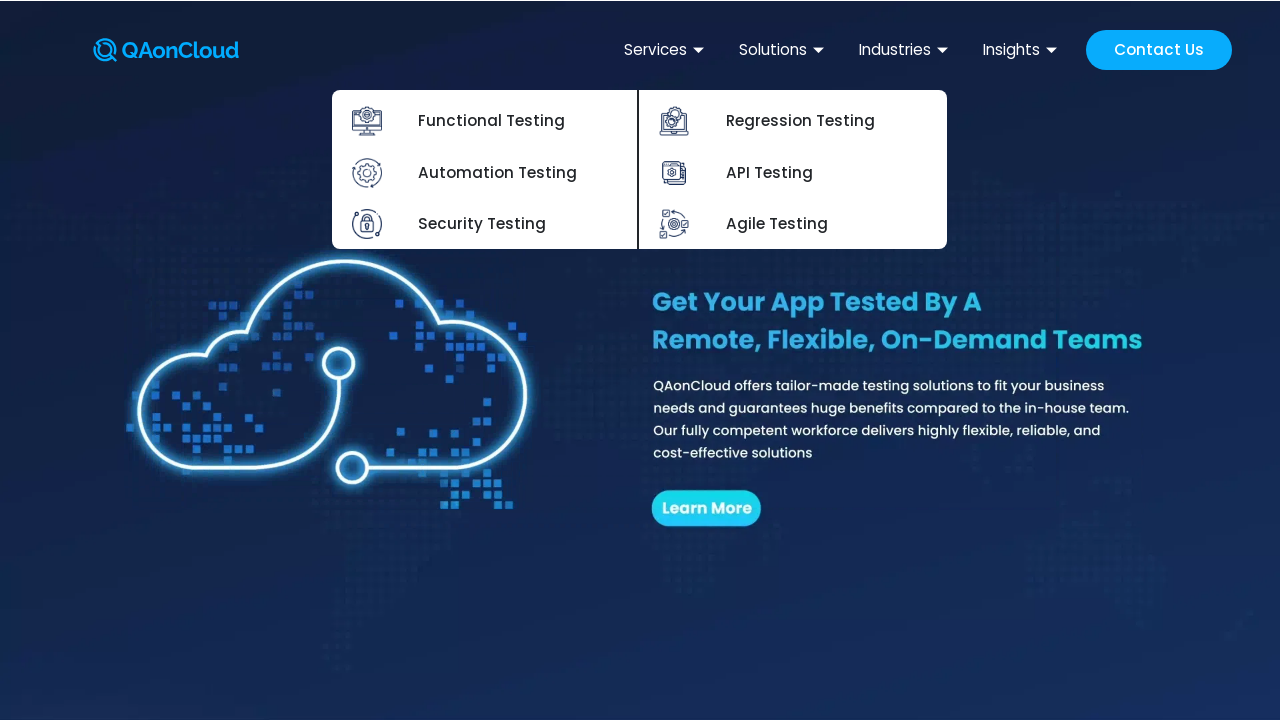

Verified Security Testing dropdown item is present
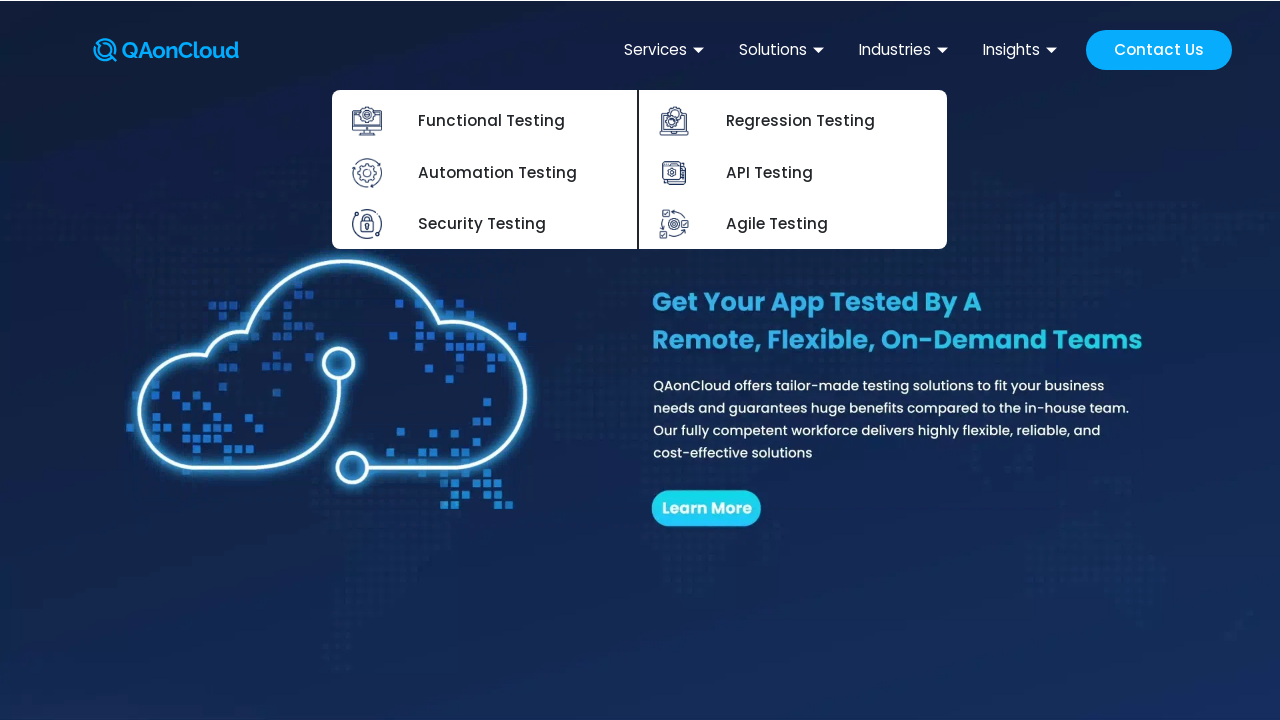

Verified Regression Testing dropdown item is present
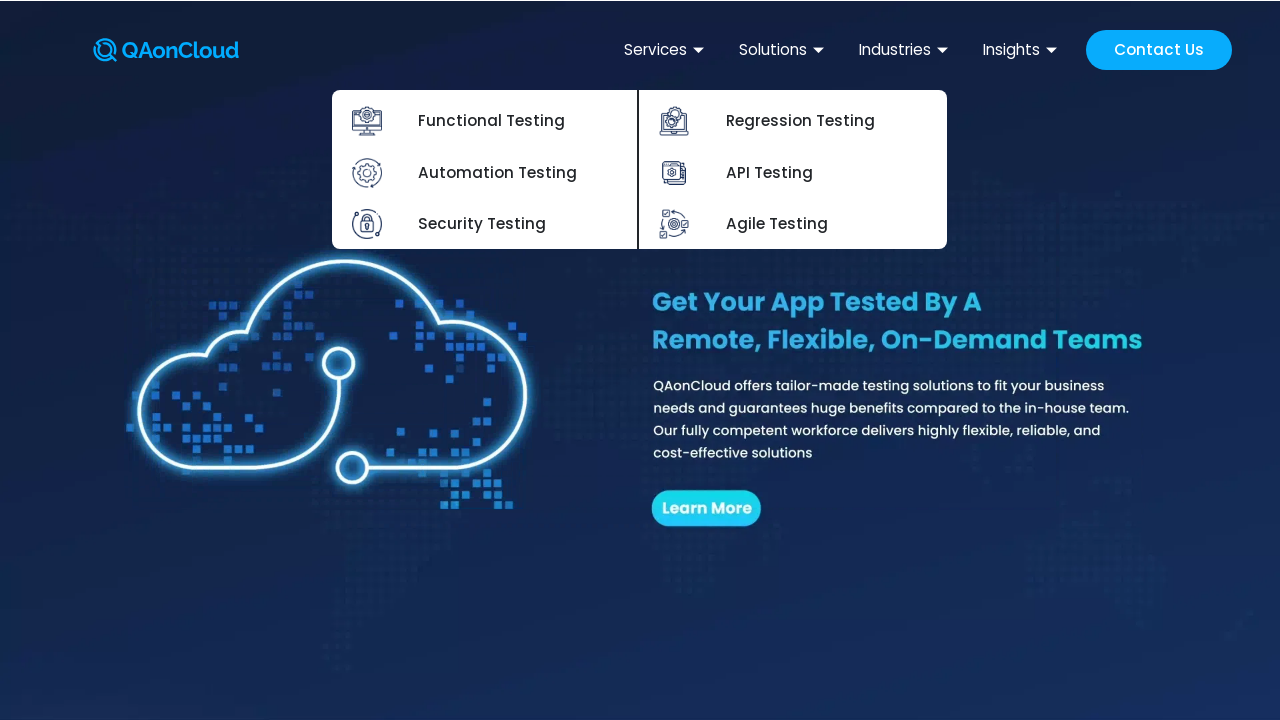

Verified API Testing dropdown item is present
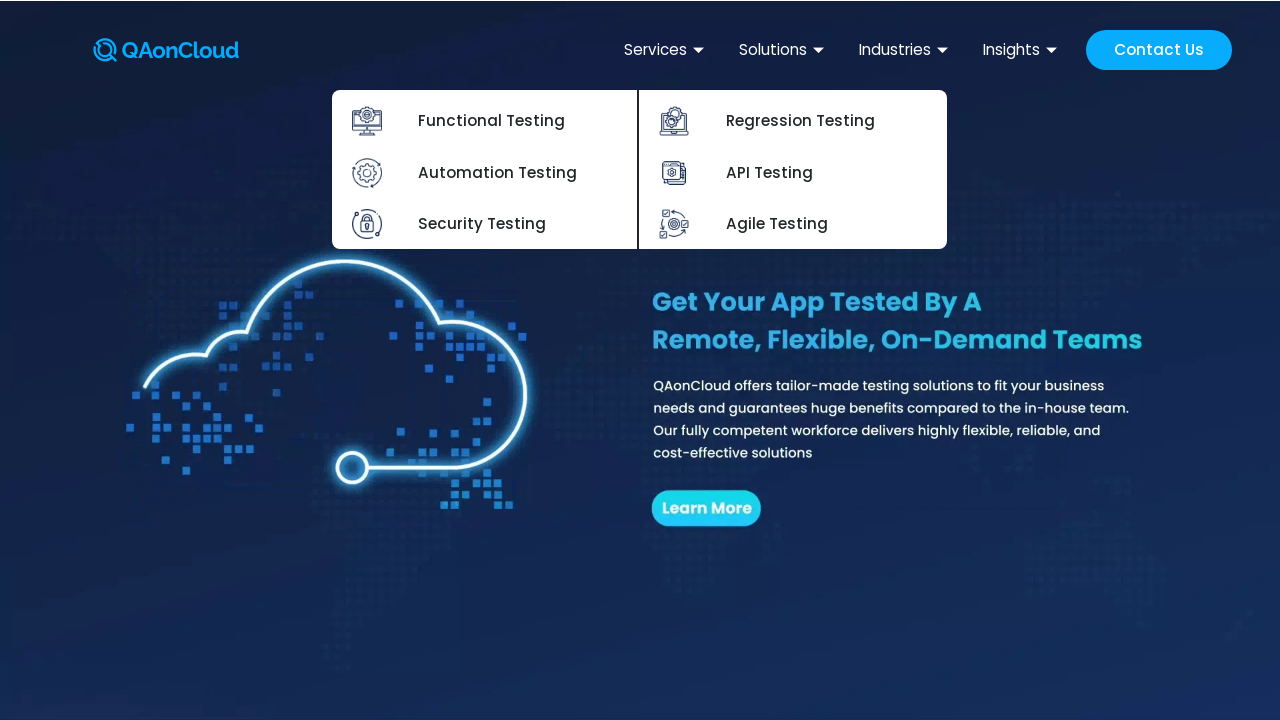

Verified Agile Testing dropdown item is present
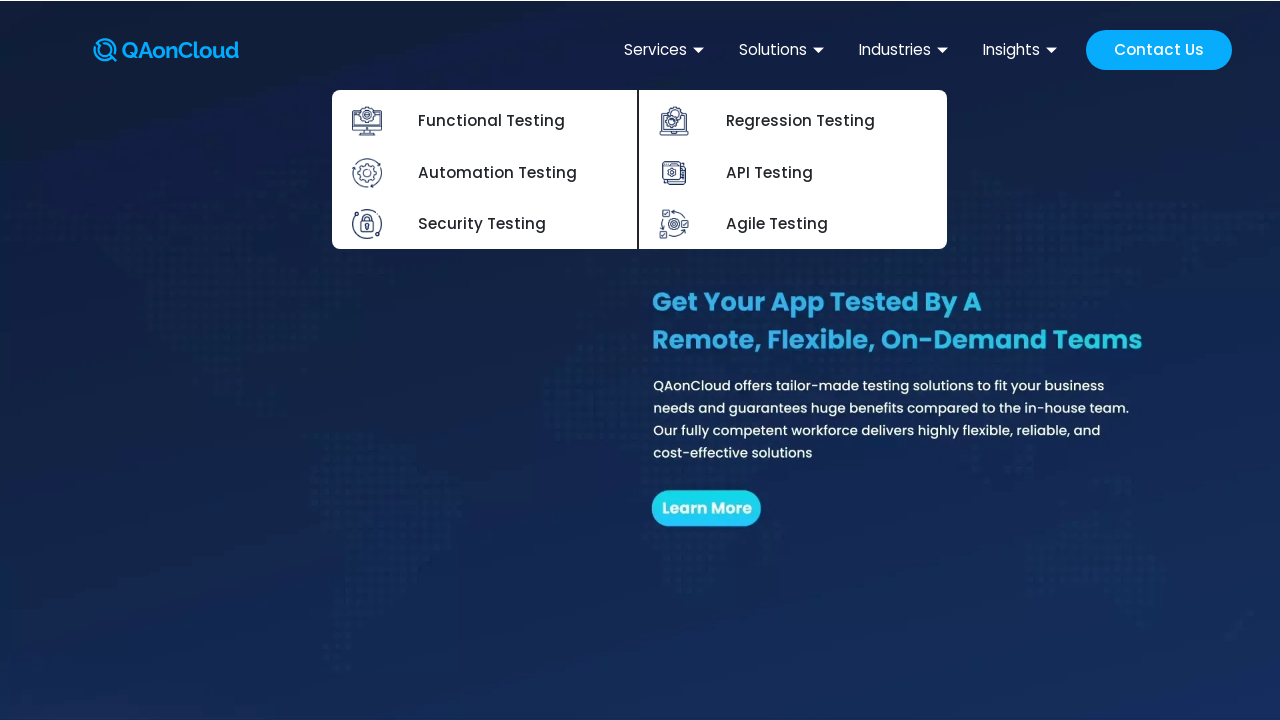

Clicked on Solutions tab at (784, 50) on .menu-item-326 > .ekit-menu-nav-link
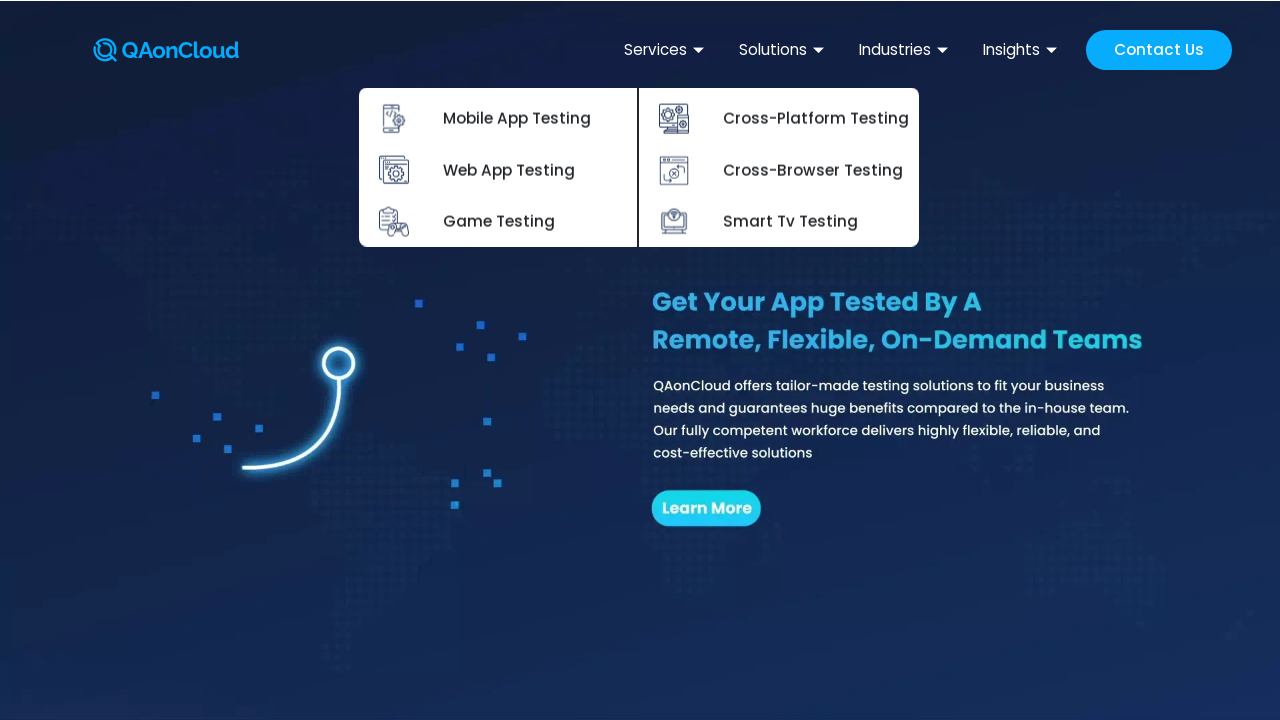

Verified Mobile App Testing dropdown item is present
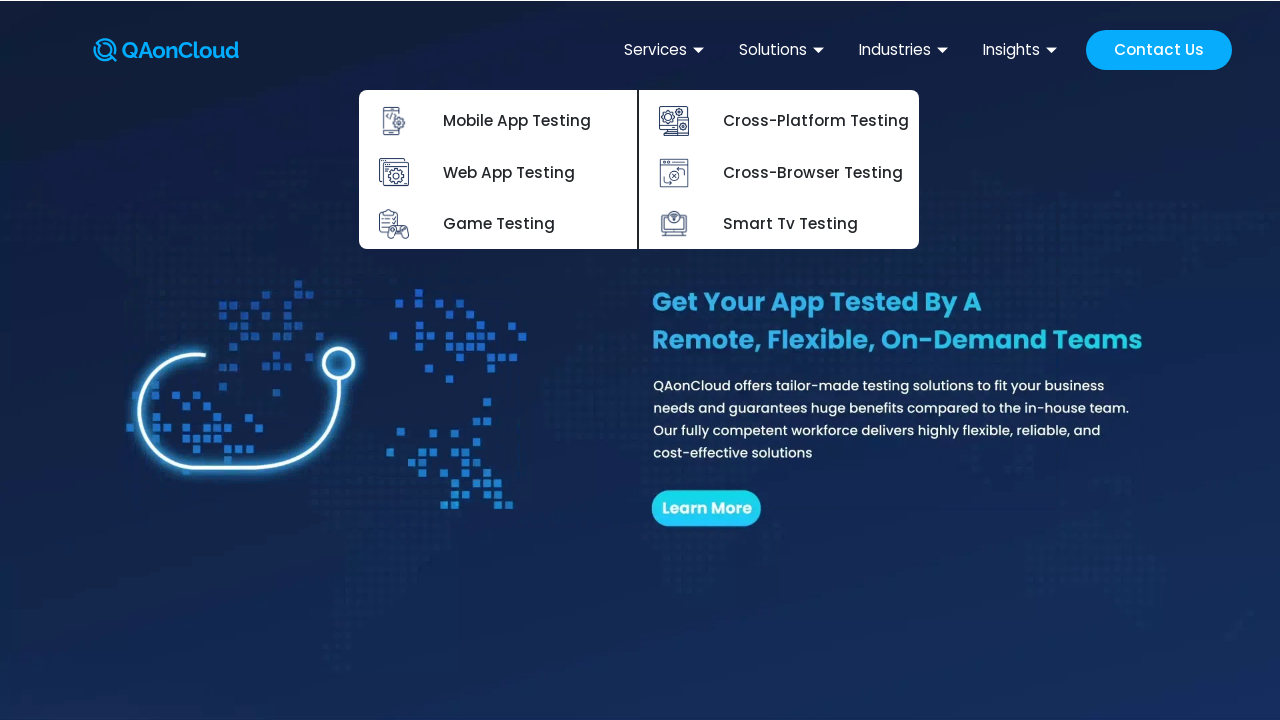

Verified Web App Testing dropdown item is present
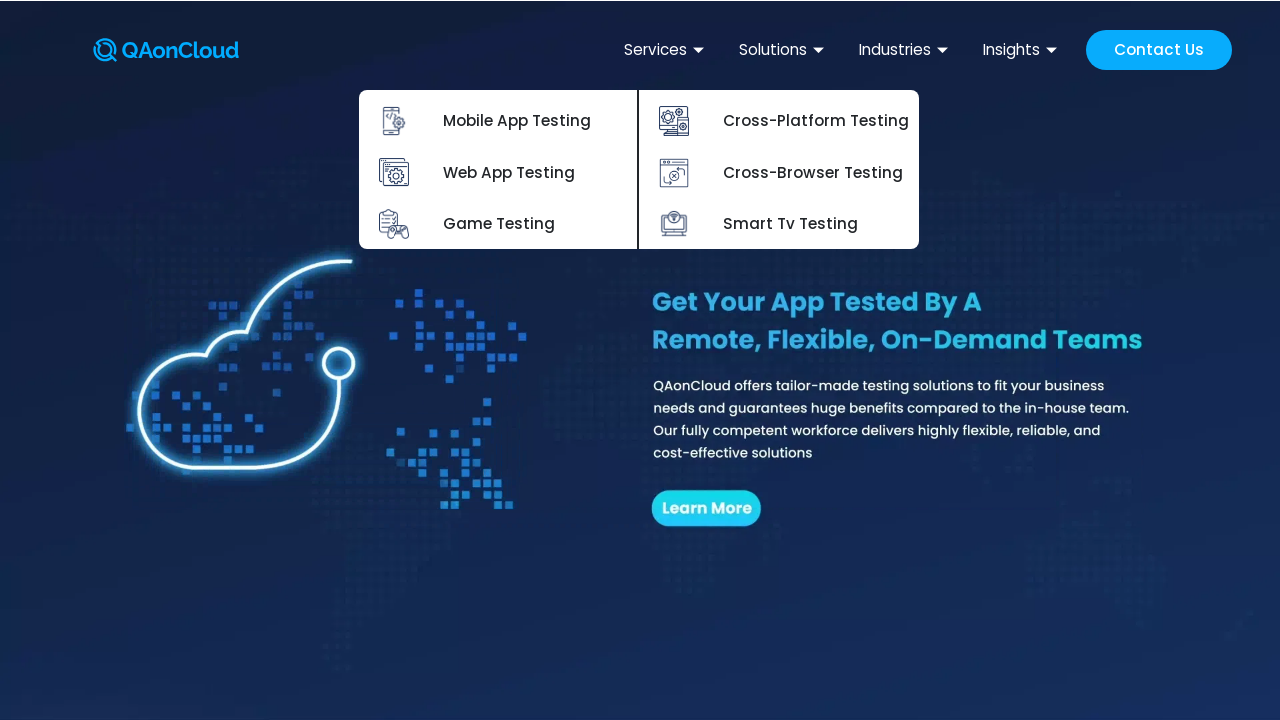

Verified Game Testing dropdown item is present
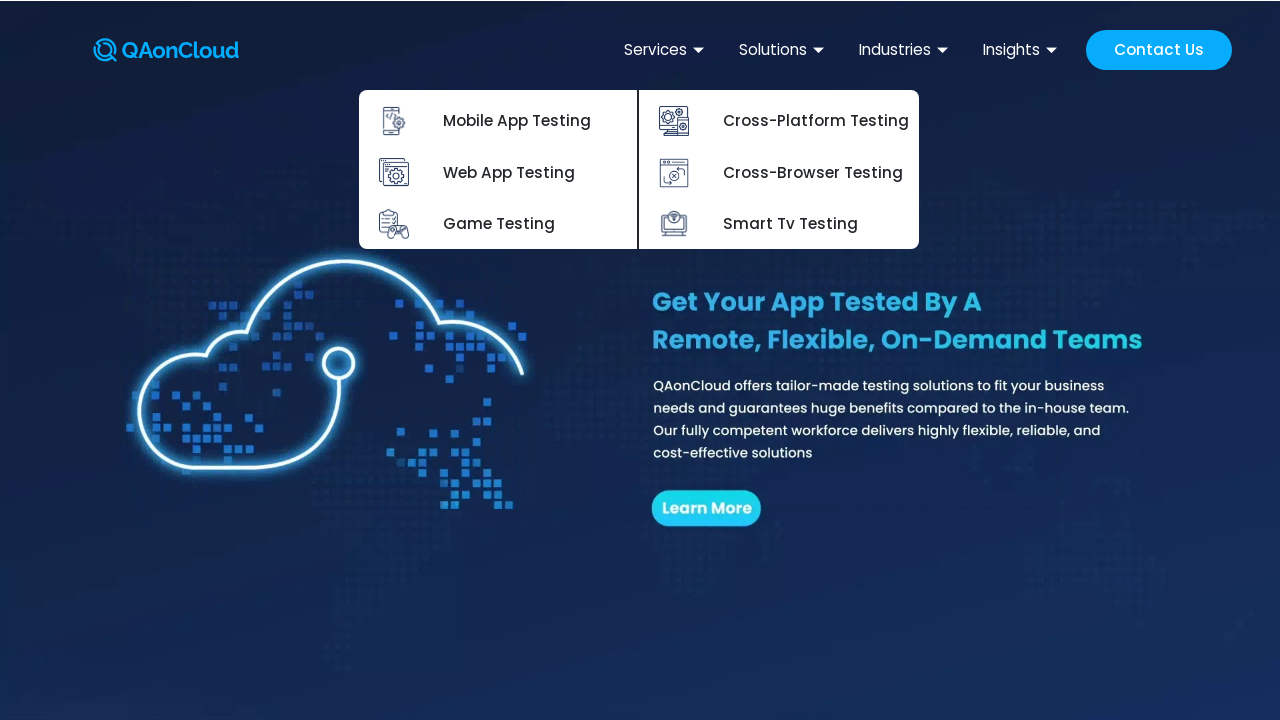

Verified Cross-Platform Testing dropdown item is present
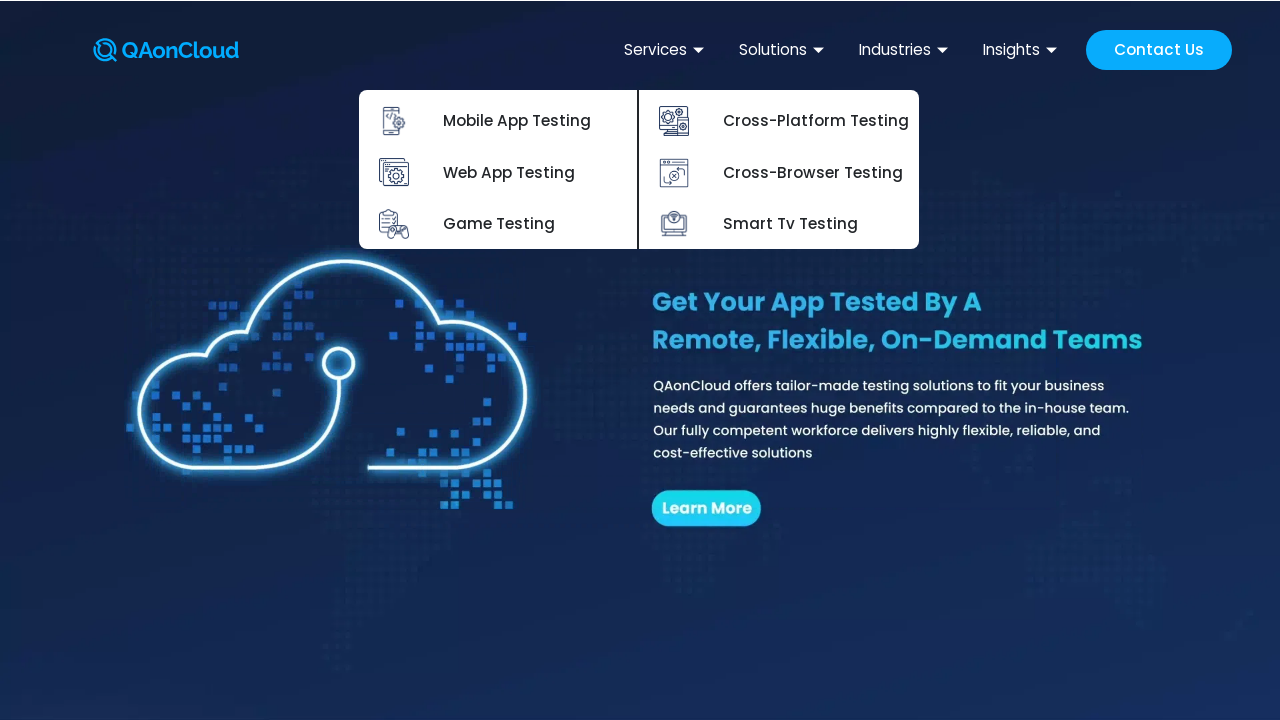

Verified Cross-Browser Testing dropdown item is present
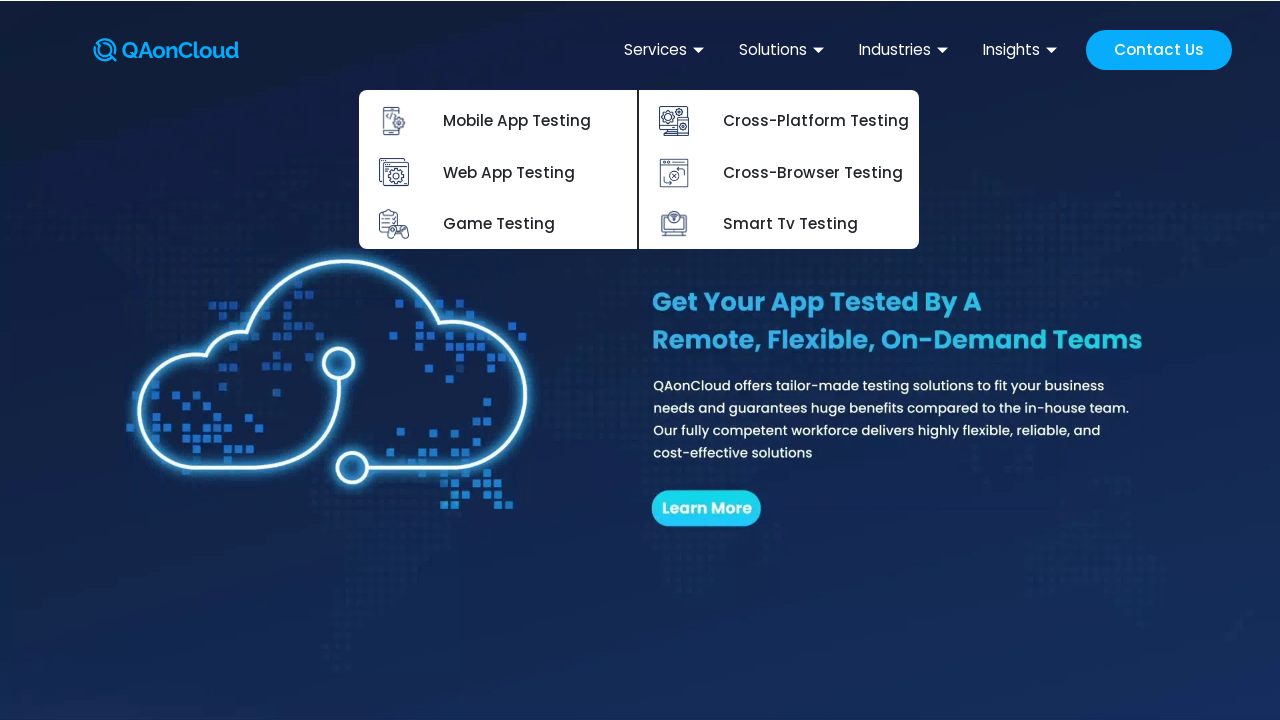

Clicked on Industries tab at (906, 50) on .menu-item-331 > .ekit-menu-nav-link
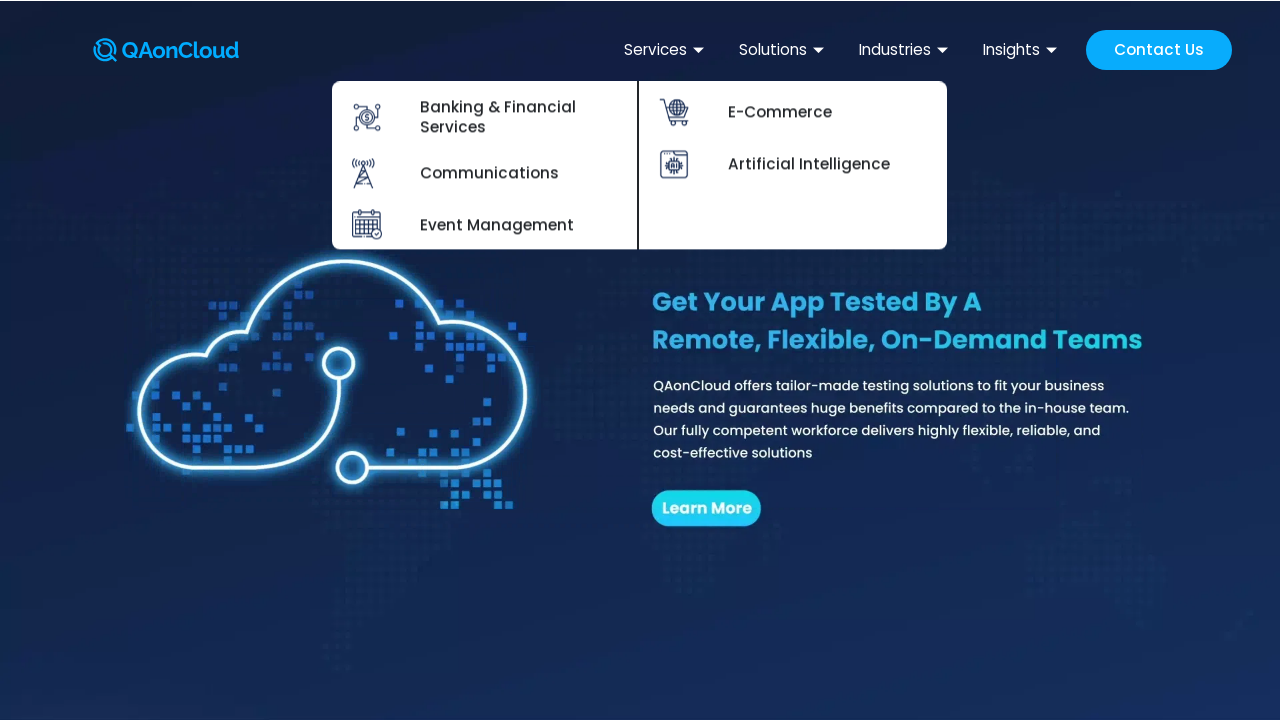

Verified Banking & Financial Services dropdown item is present
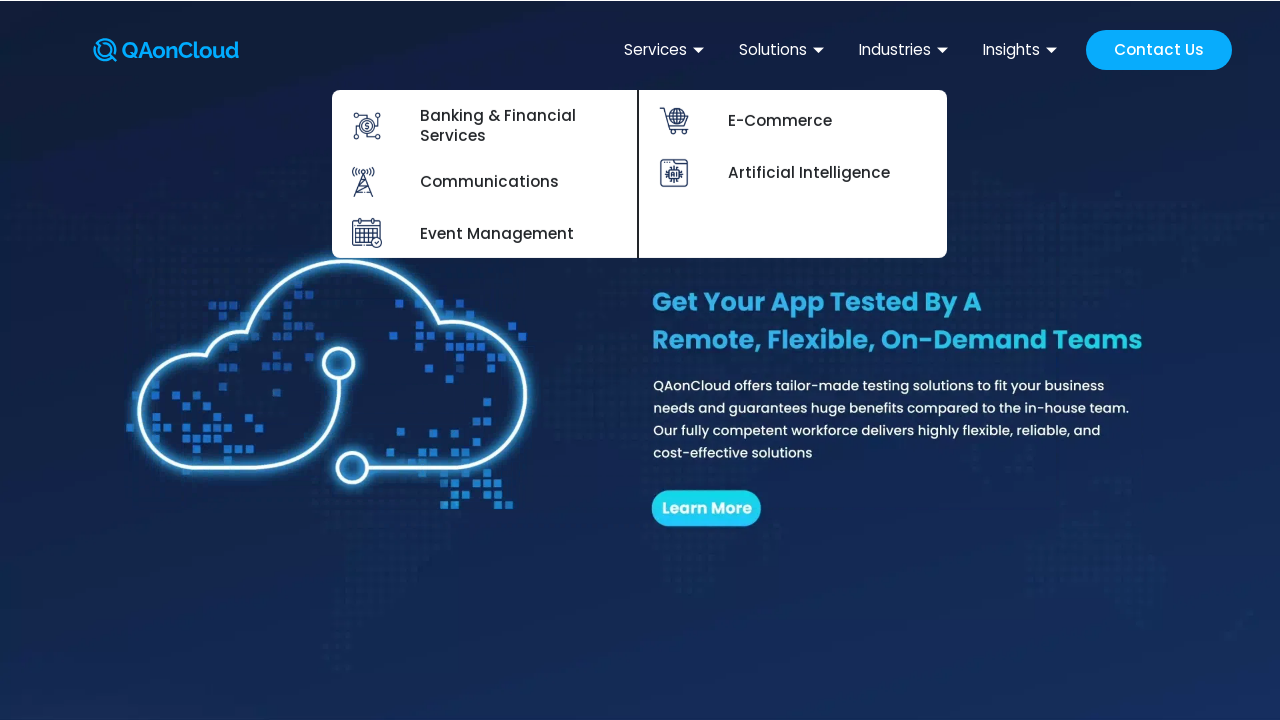

Verified Communications dropdown item is present
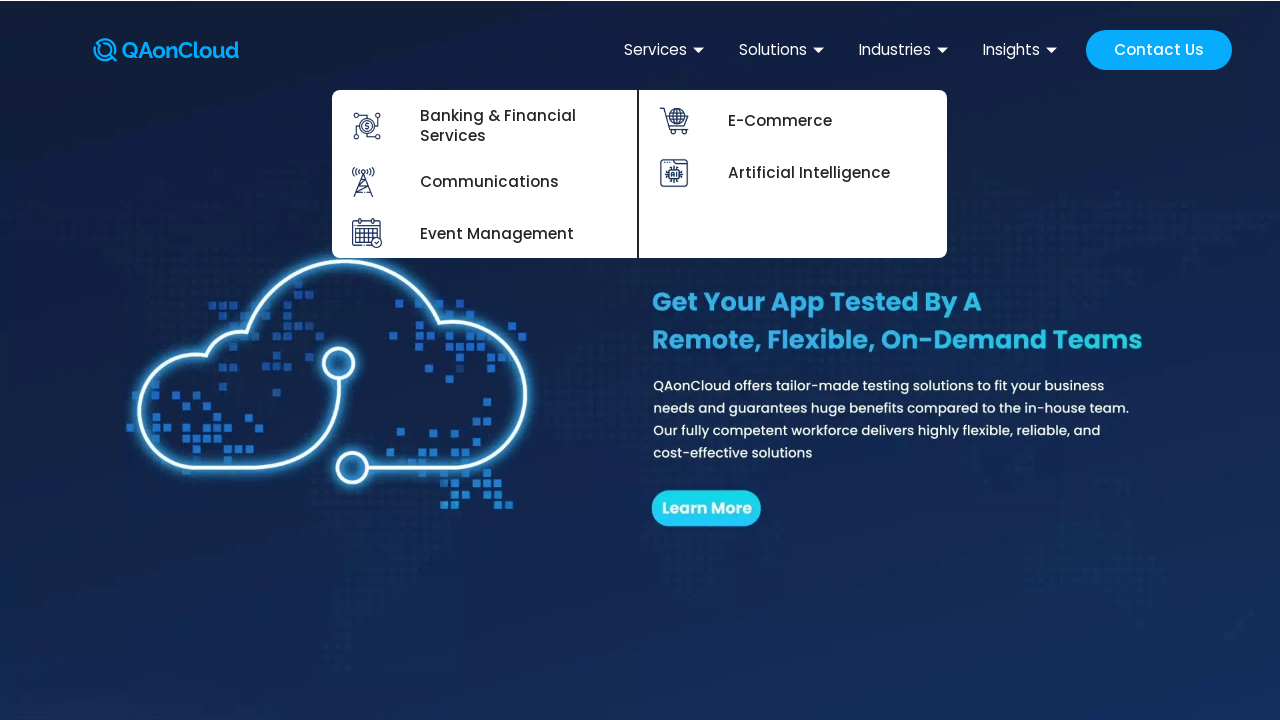

Verified Event Management dropdown item is present
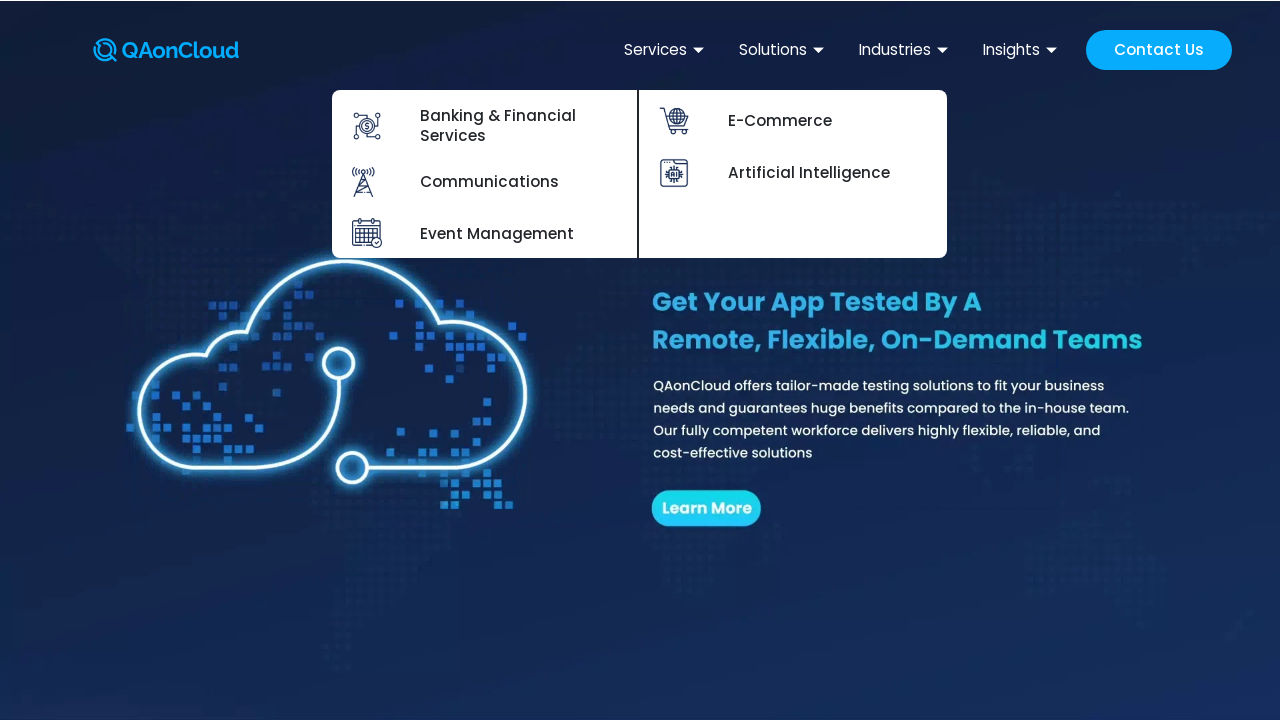

Verified E-Commerce dropdown item is present
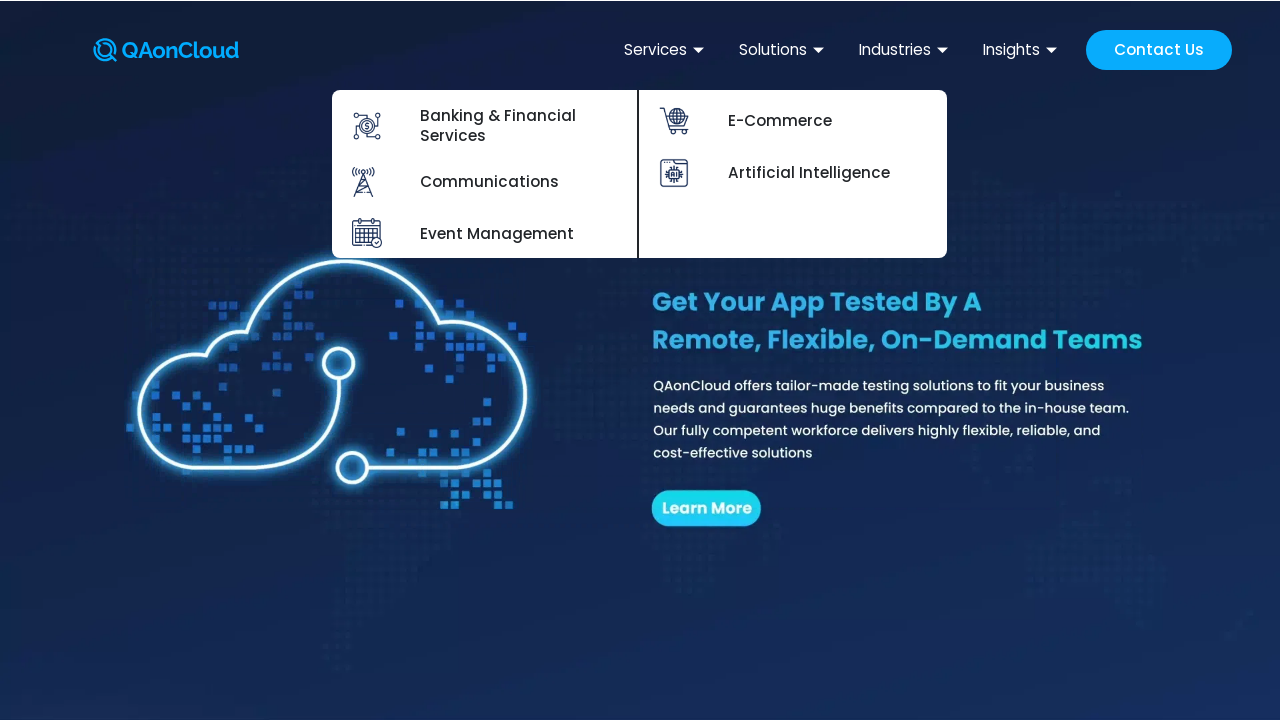

Verified Artificial Intelligence dropdown item is present
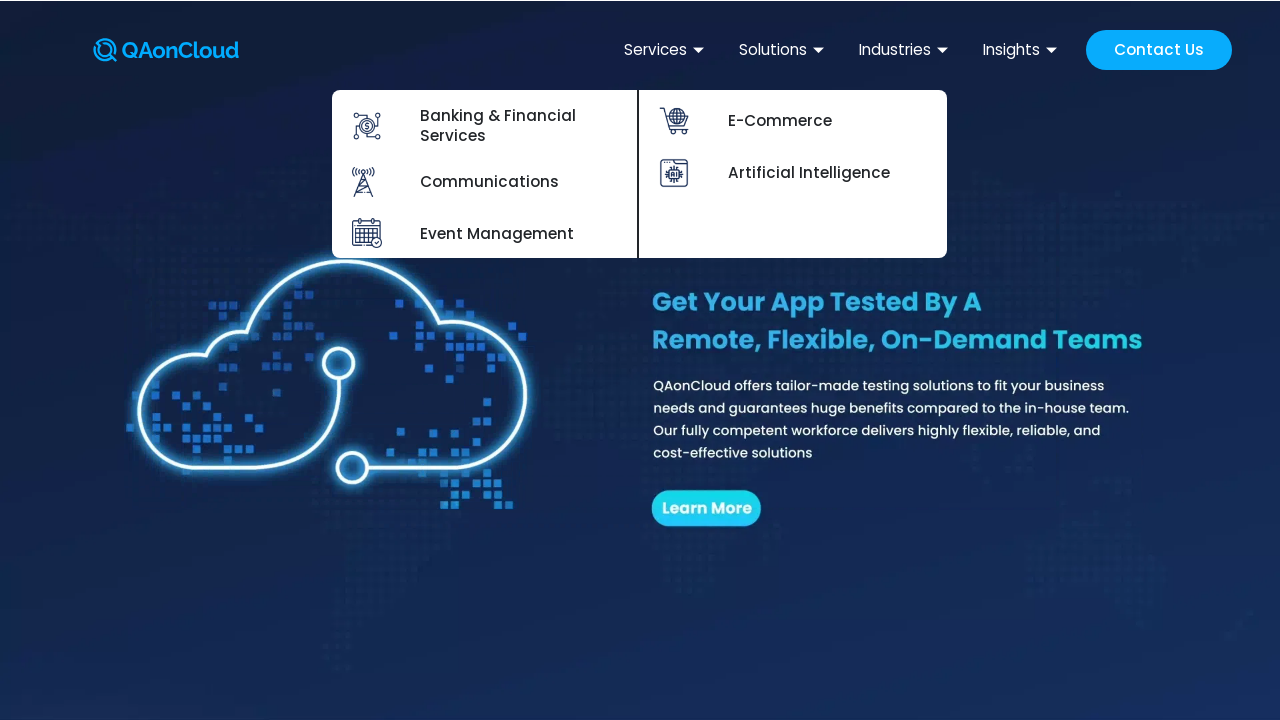

Clicked on Insights tab at (1022, 50) on .menu-item-337 > .ekit-menu-nav-link
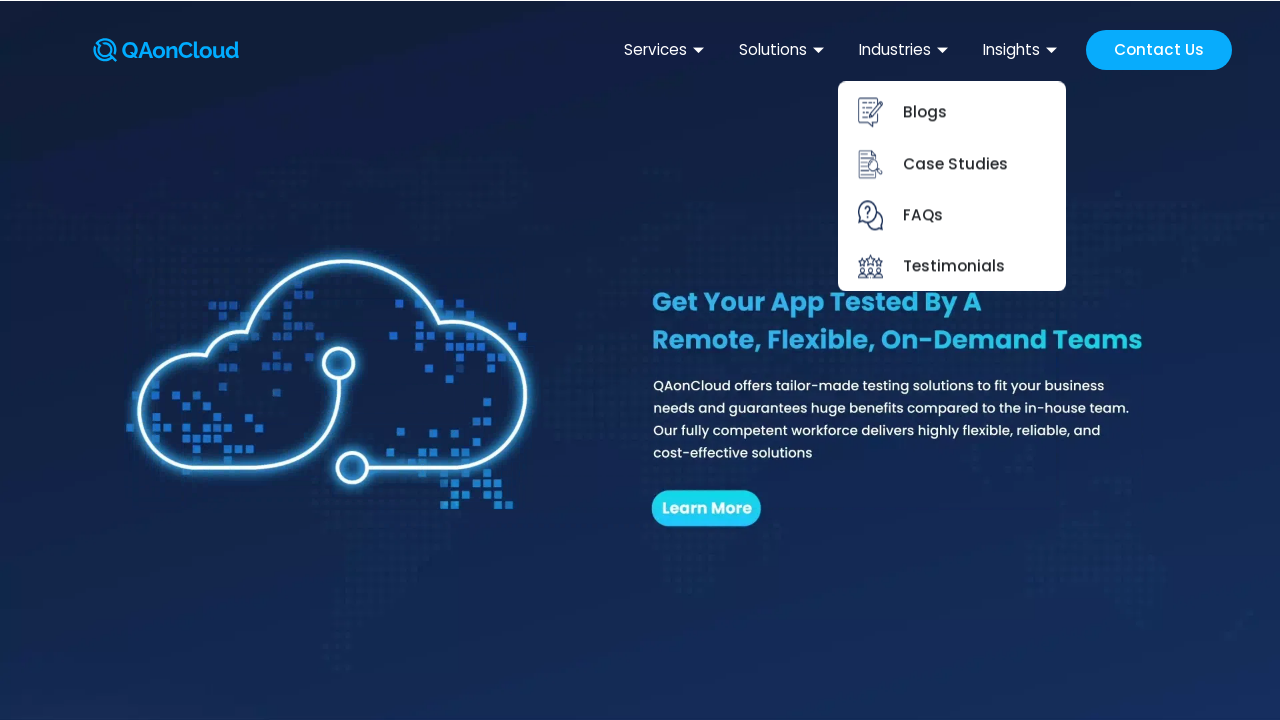

Verified Blogs dropdown item is present
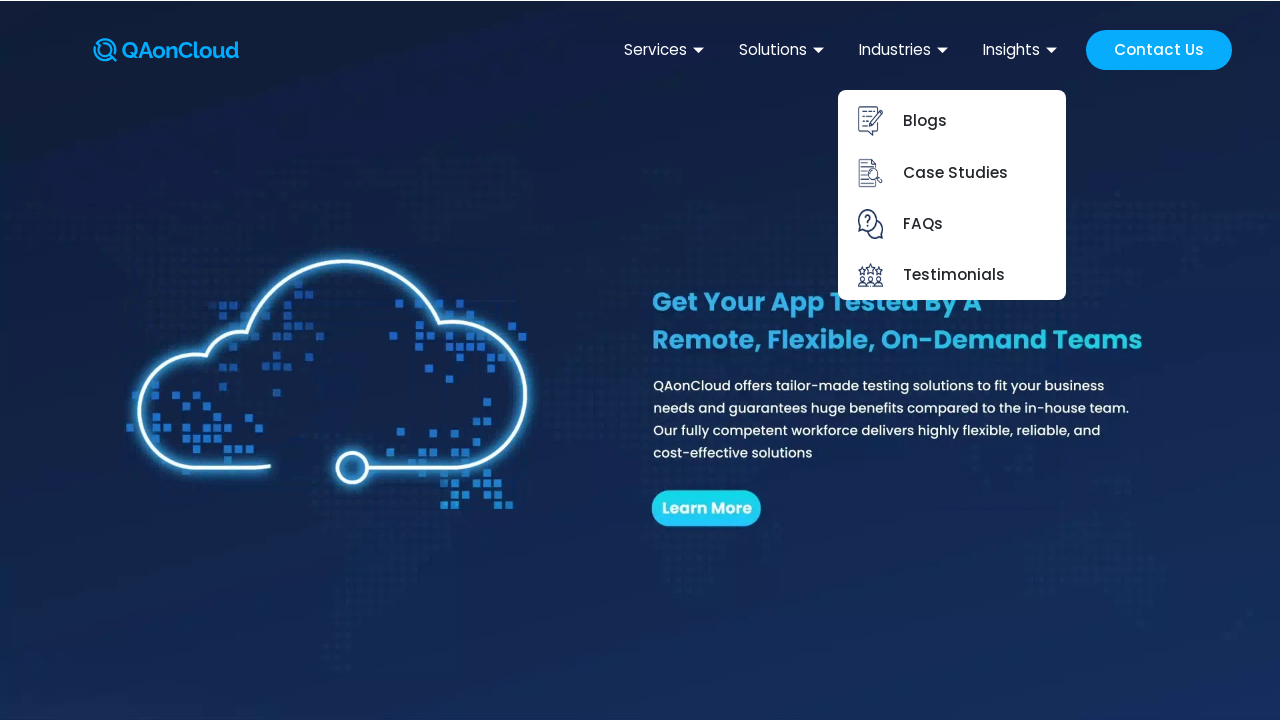

Verified Case Studies dropdown item is present
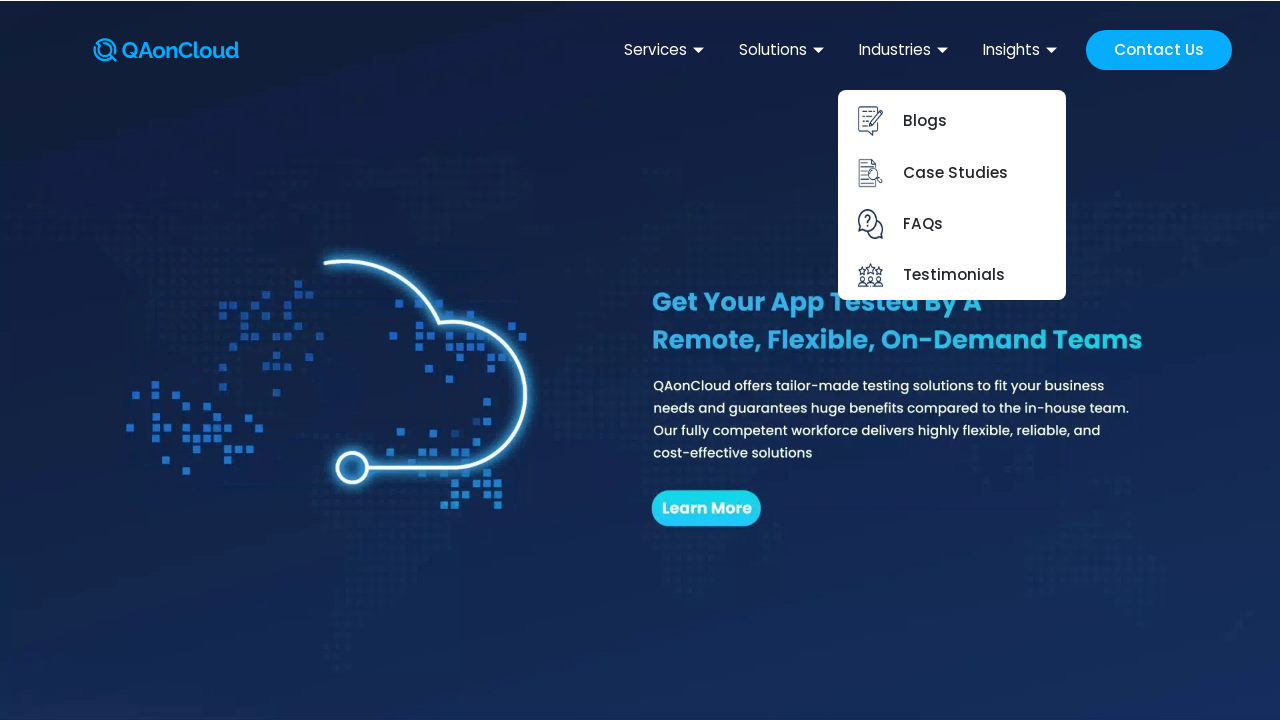

Verified FAQs dropdown item is present
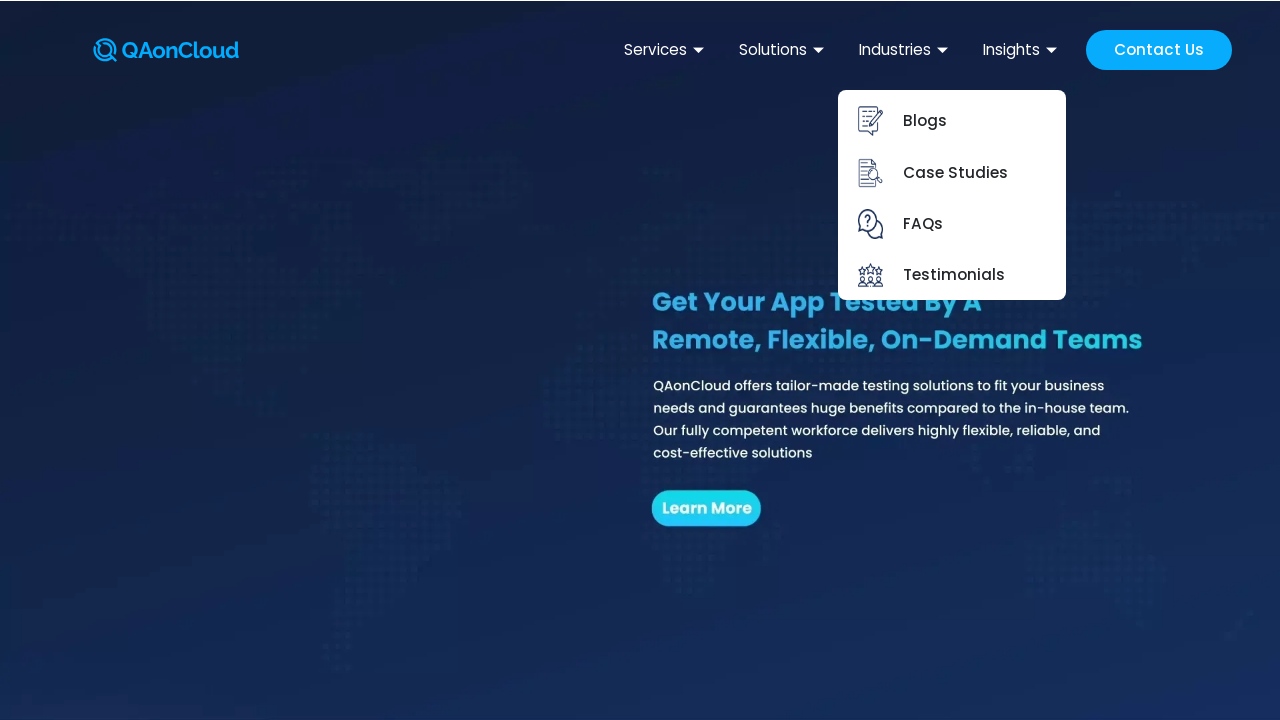

Verified Testimonials dropdown item is present
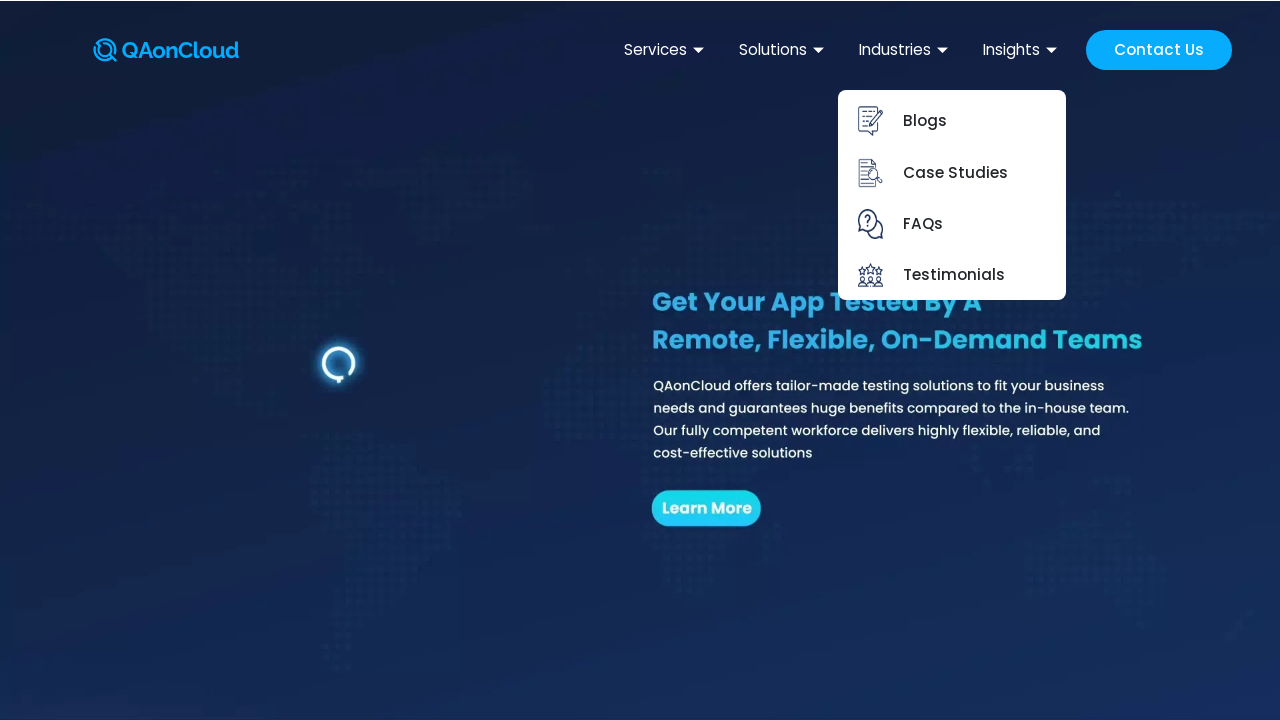

Clicked Contact Us button at (1159, 50) on .elementor-button-text
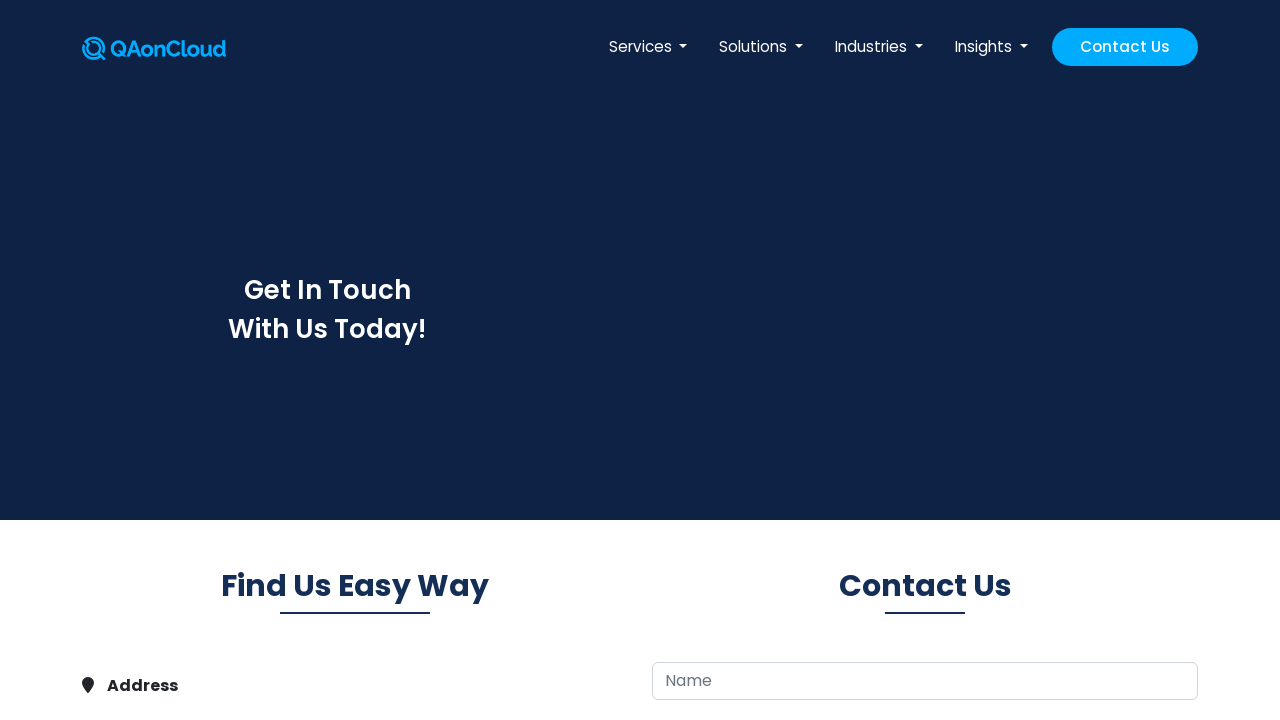

Filled name field with 'Marcus Johnson' on [maxlength='40']
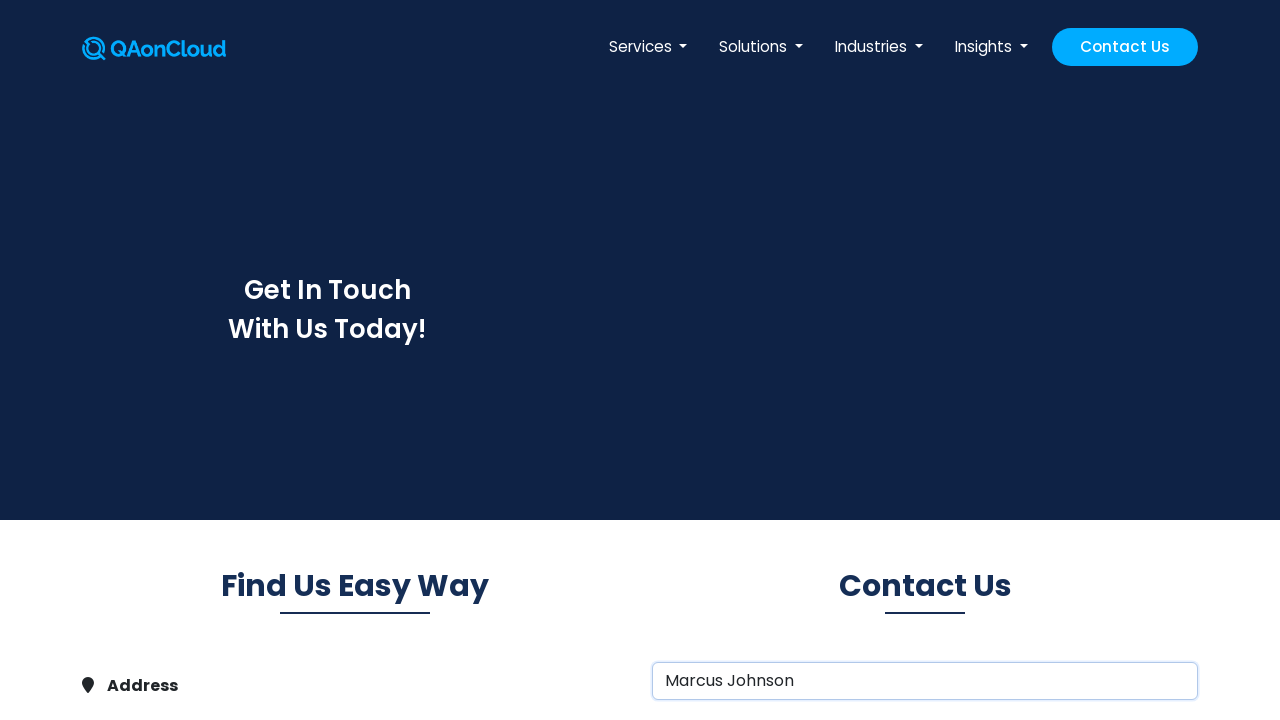

Filled email field with 'marcus.johnson@testmail.com' on [placeholder='E-mail']
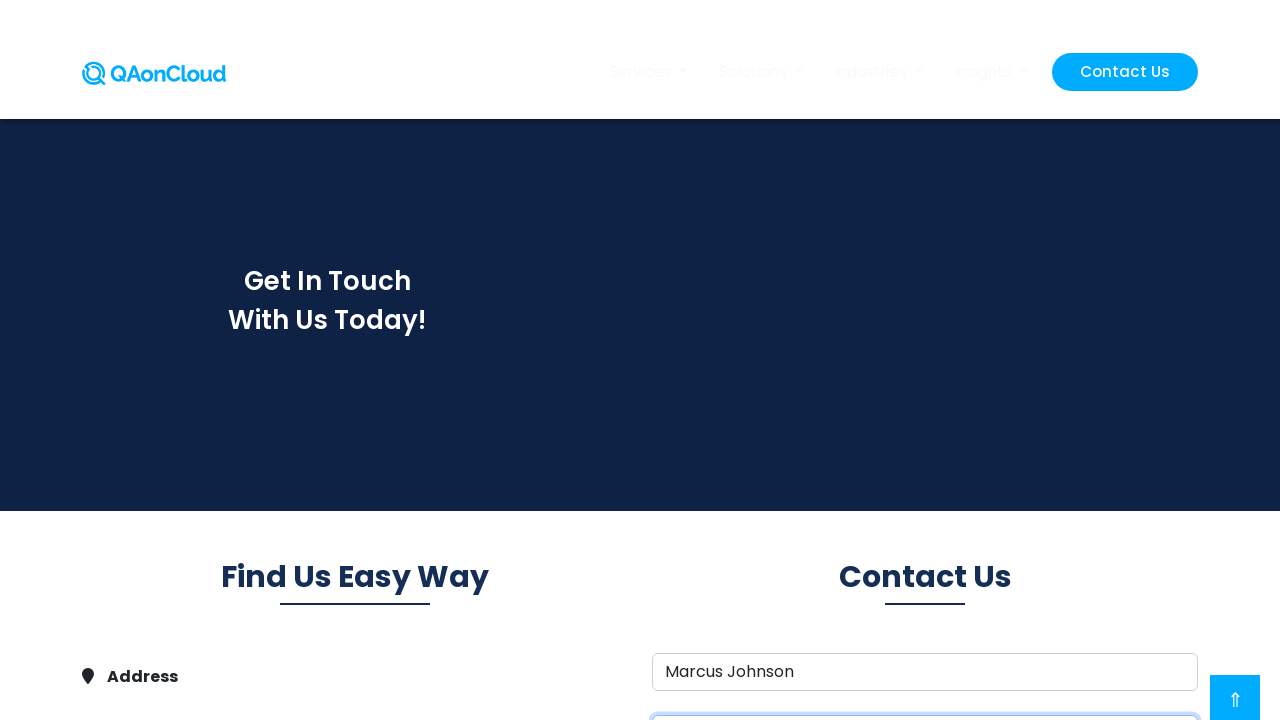

Filled phone field with '5559876543' on [placeholder='Phone']
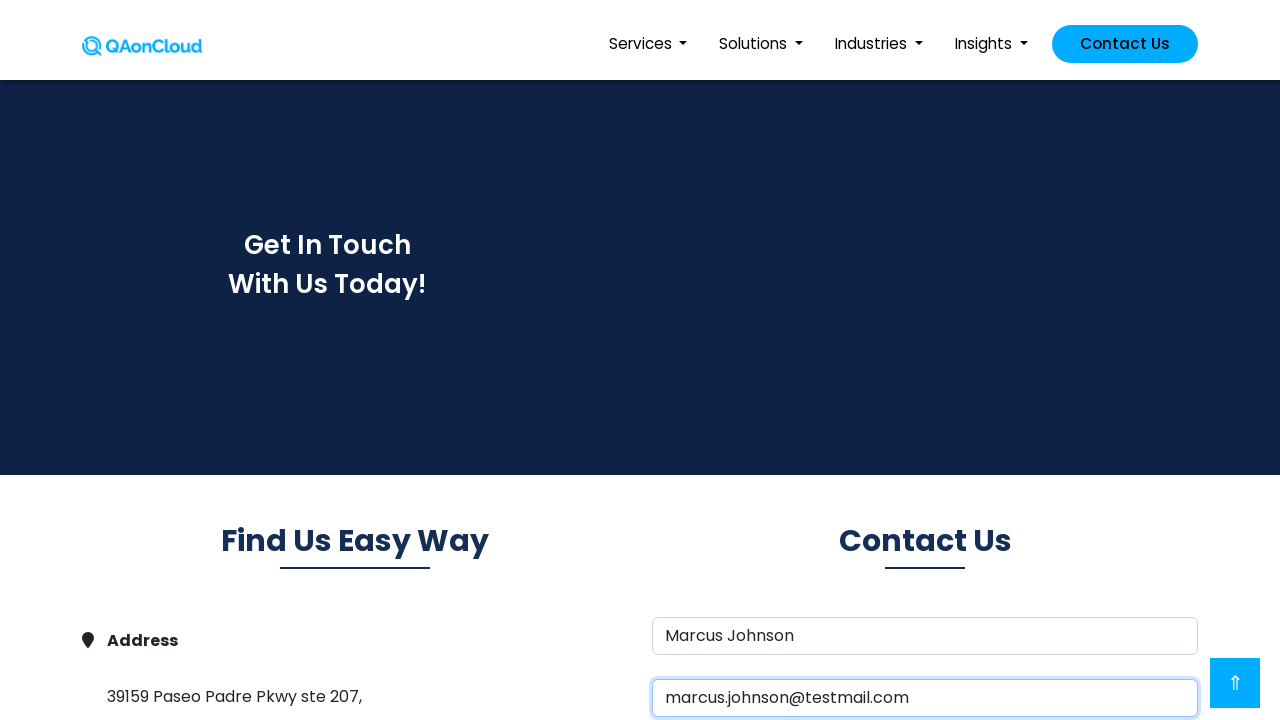

Filled company name field with 'TechSolutions Inc' on input[placeholder="Company Name"]:not([type="hidden"])
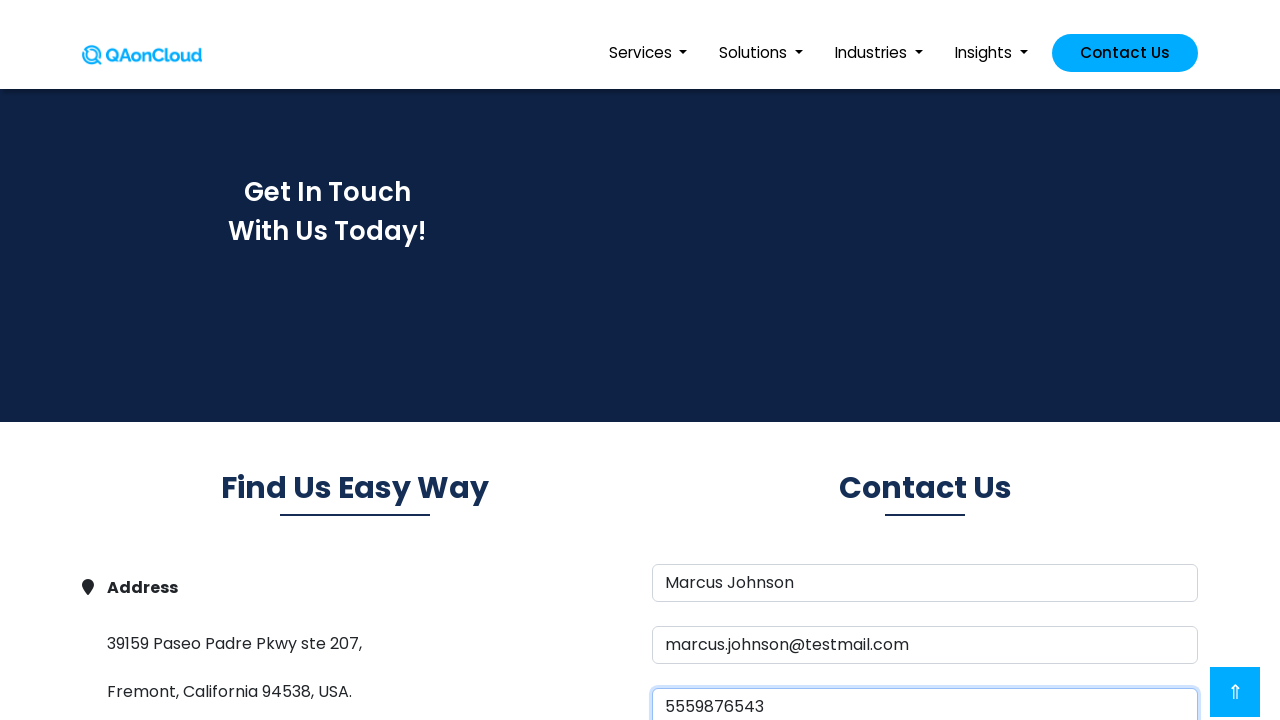

Filled role field with 'Software Developer' on input[placeholder="Role"]:not([type="hidden"])
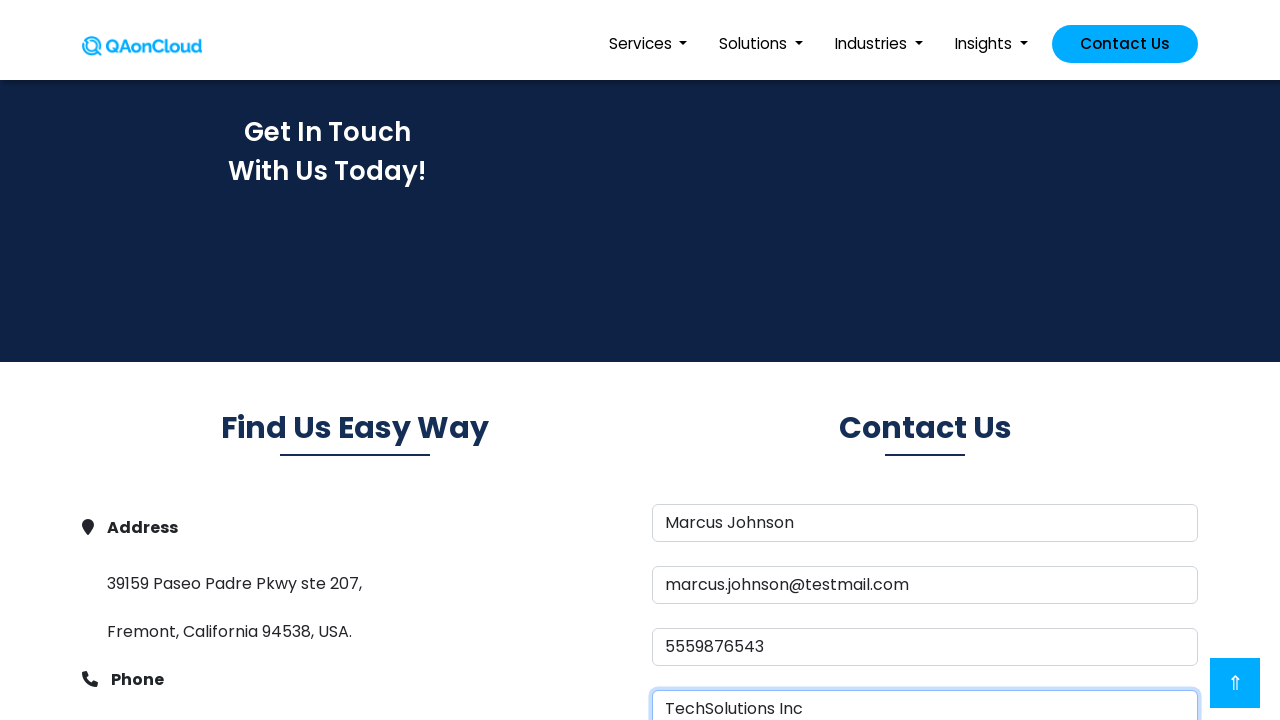

Filled requirements field with testing service request on [placeholder='Requirements']
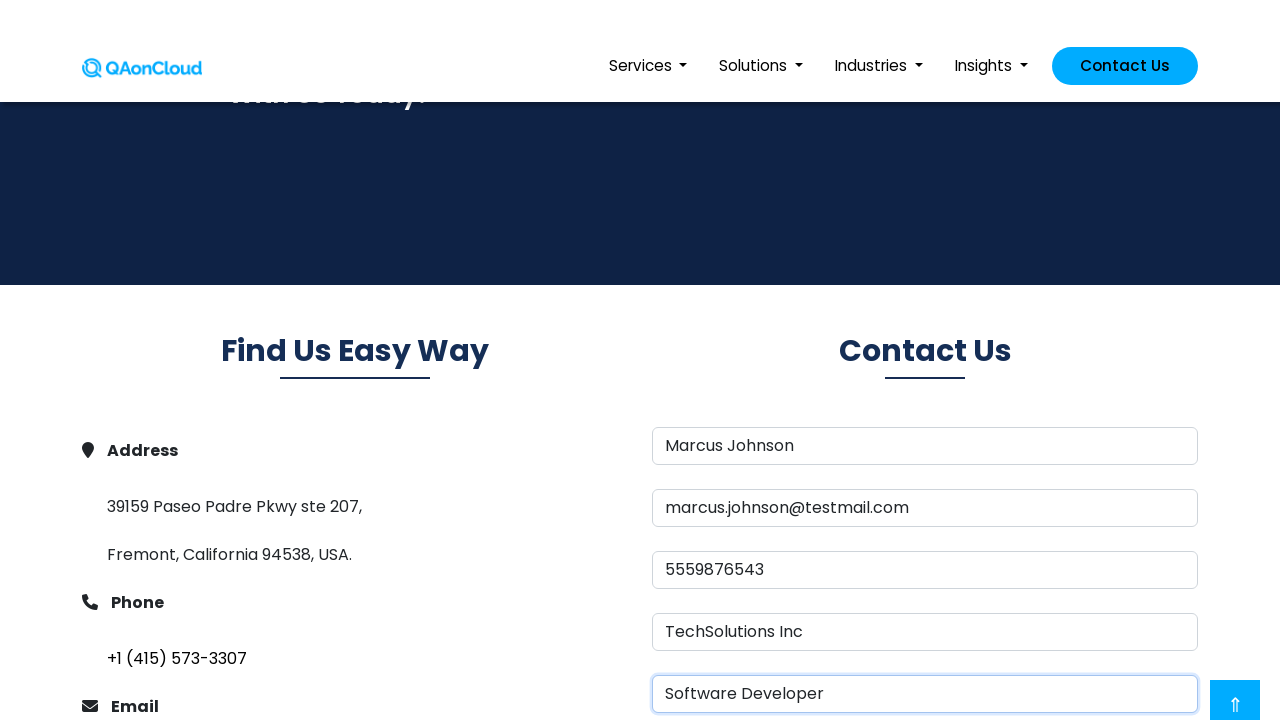

Clicked submit button to submit contact form at (925, 396) on .contact-btn
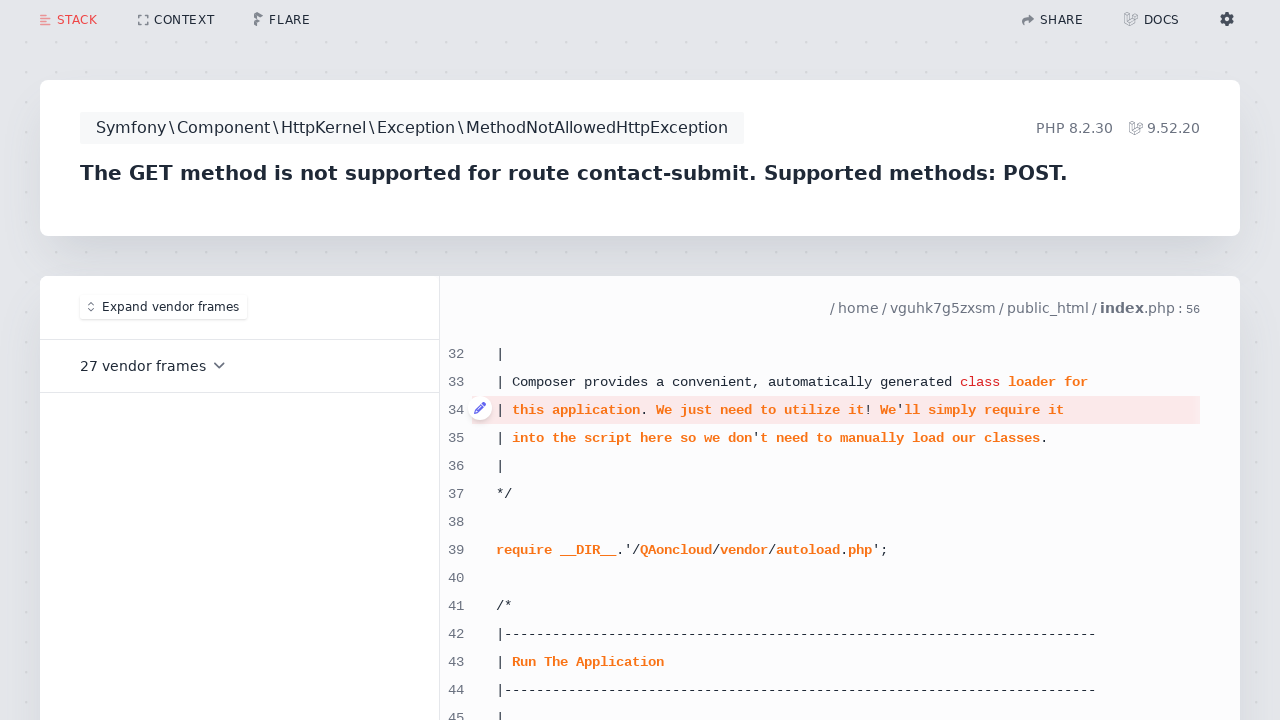

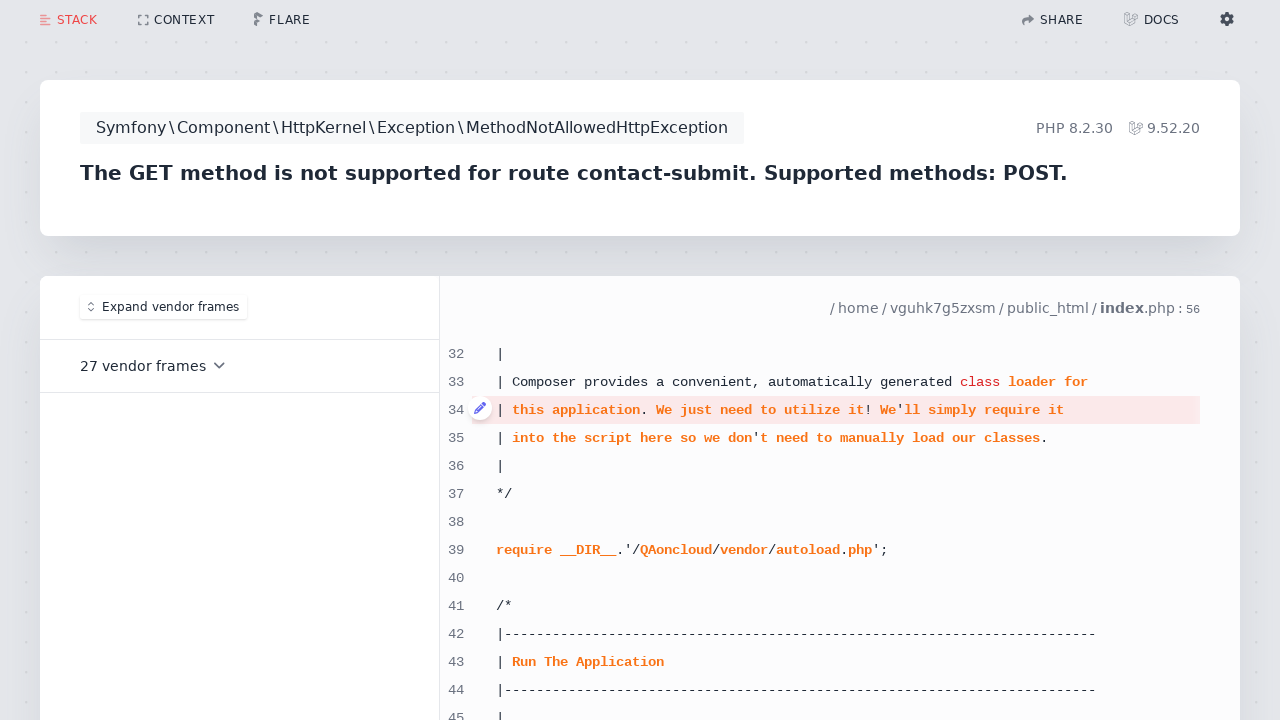